Navigates to the Apple iPhone store page and clicks on an iPhone model option to open its details overlay

Starting URL: https://www.apple.com/shop/buy-iphone

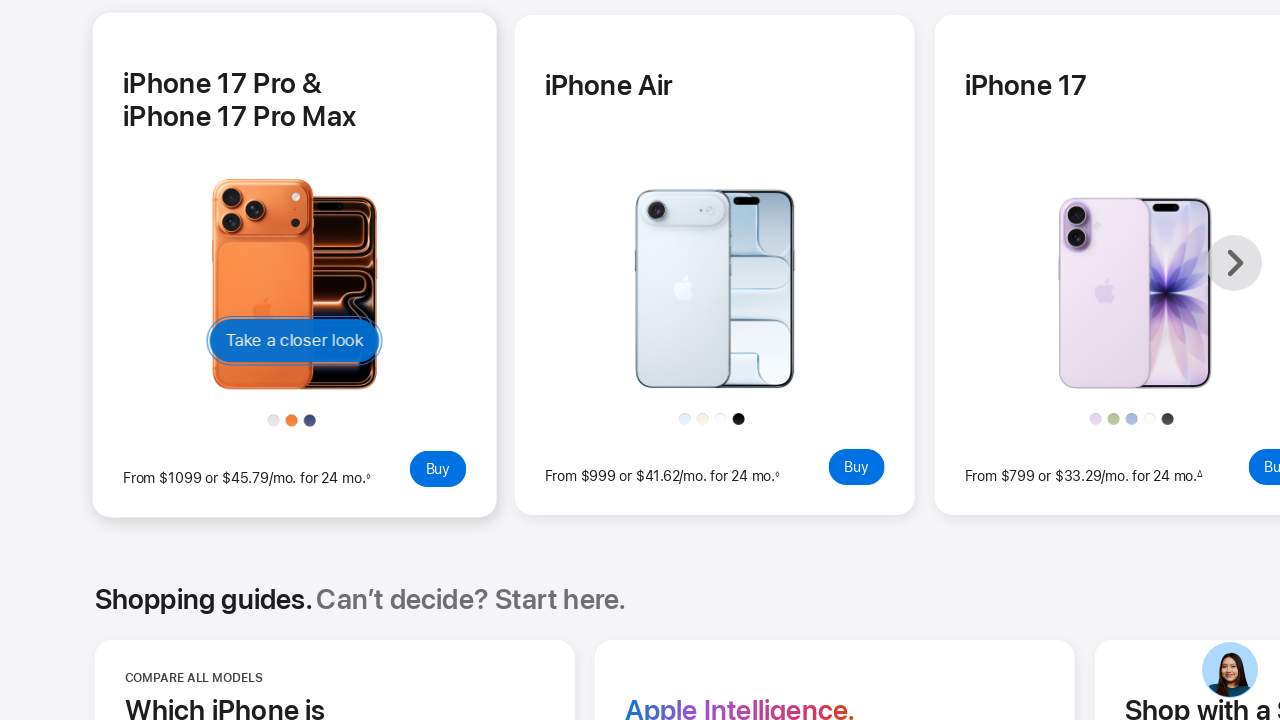

iPhone product options loaded
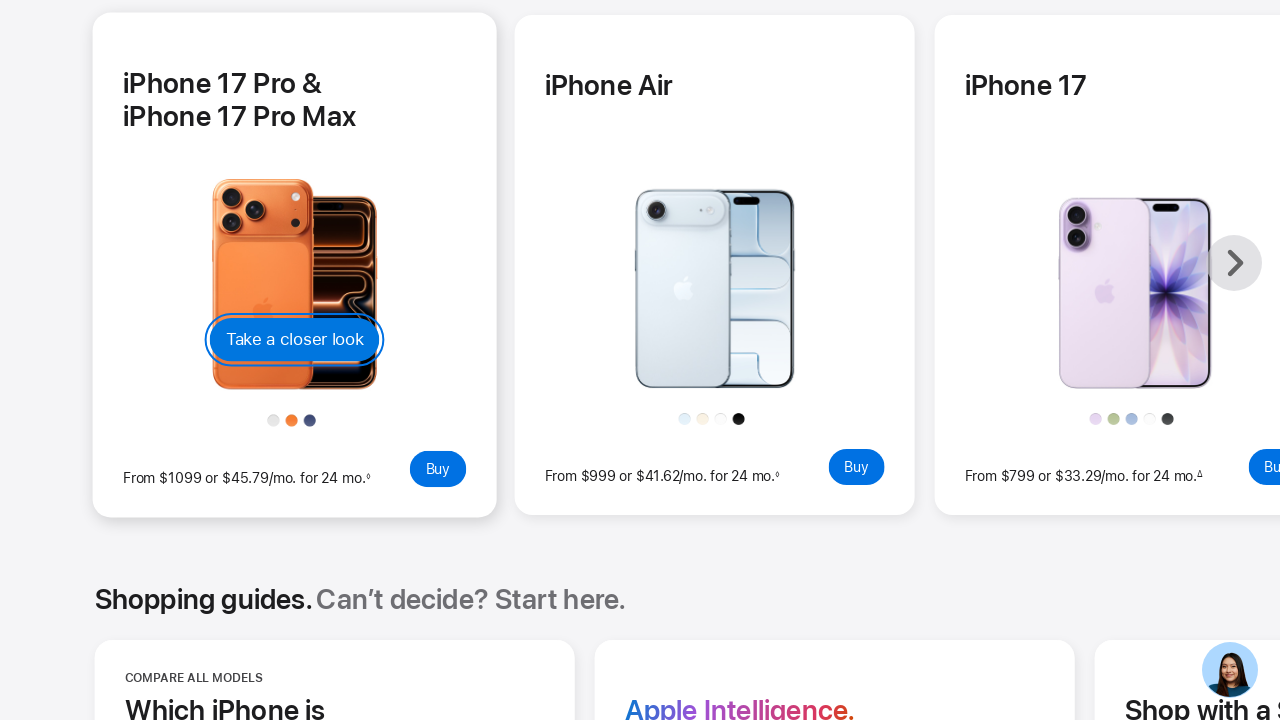

Clicked on iPhone model option to view details at (295, 340) on xpath=//button[@data-autom="DigitalMat-1"]
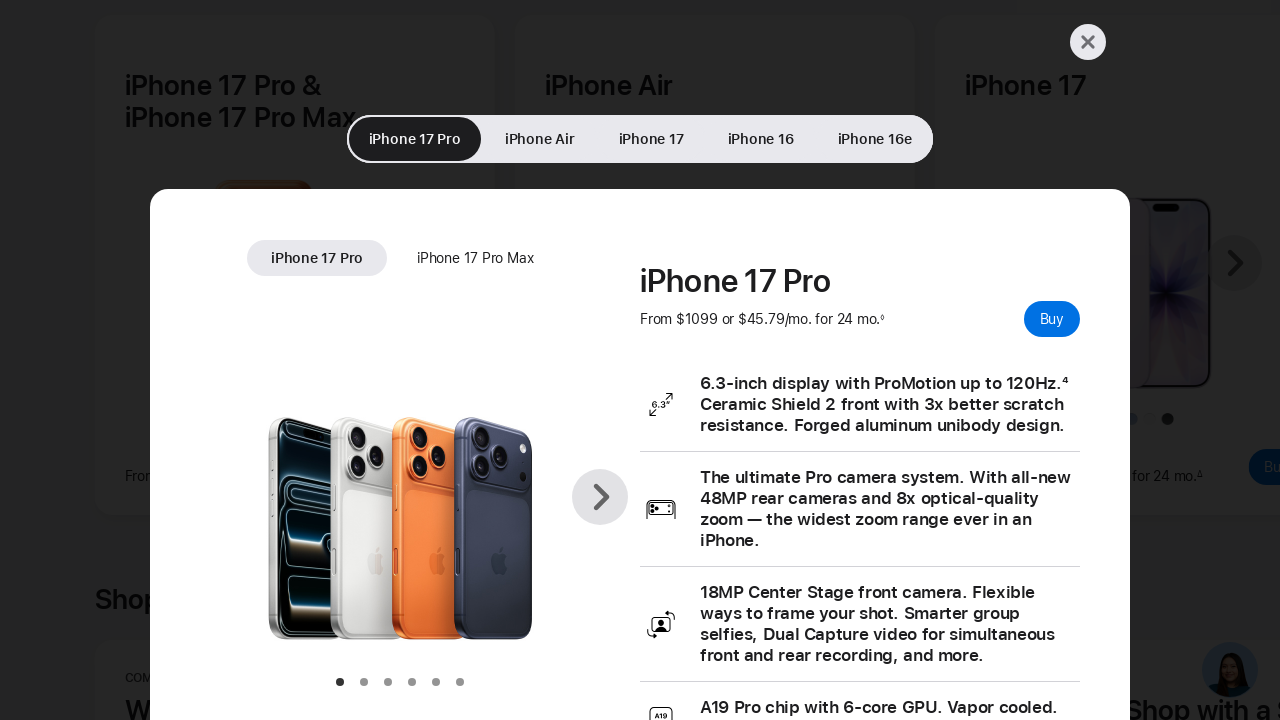

iPhone details overlay opened successfully
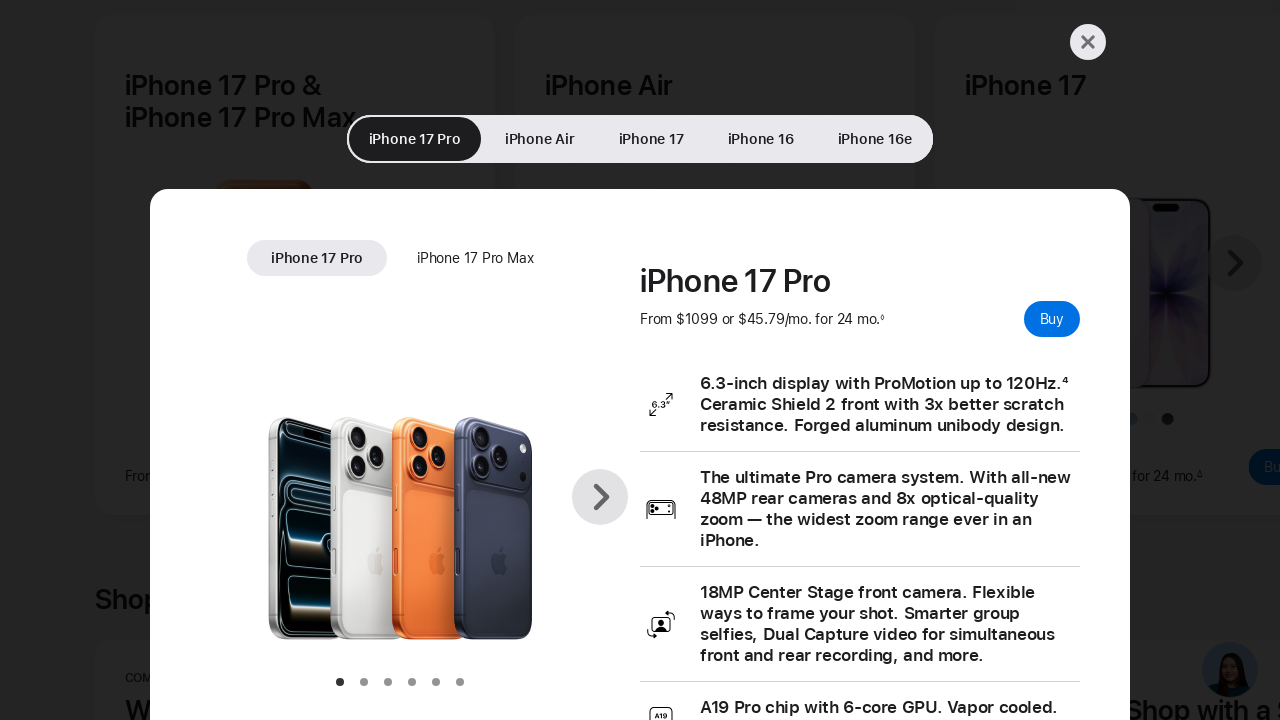

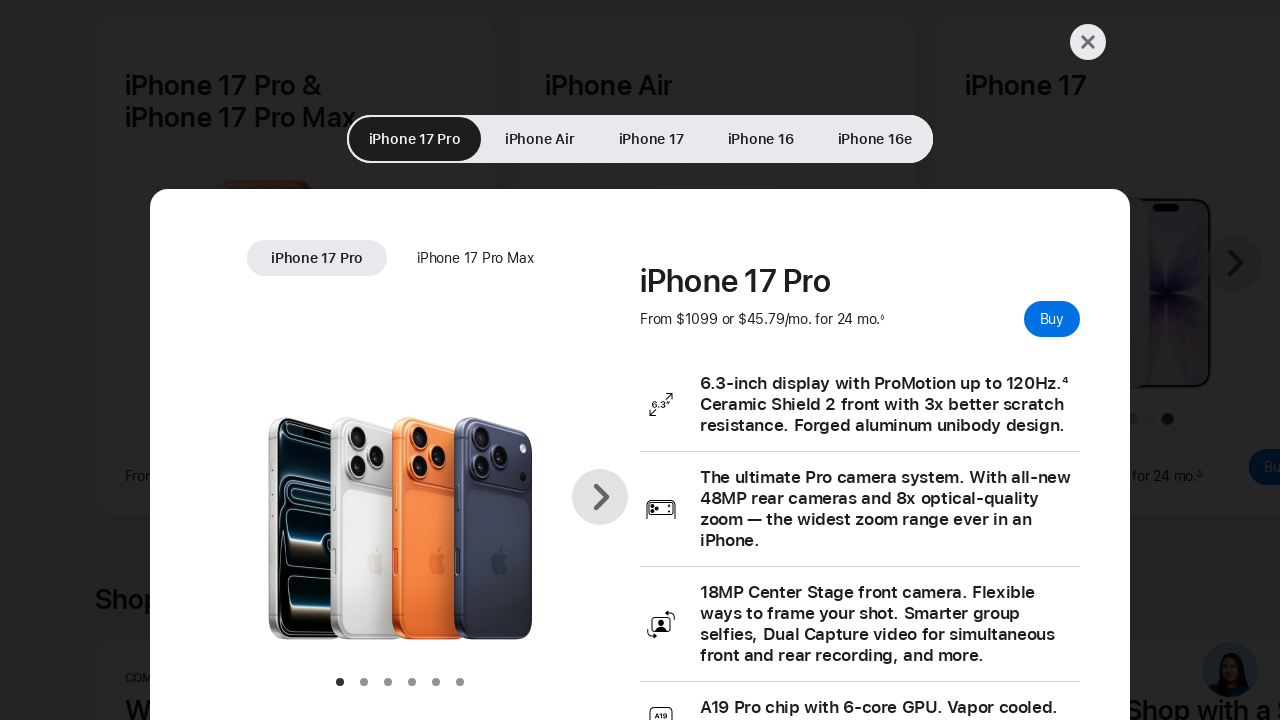